Tests the add/remove elements functionality by clicking the "Add Element" button 5 times and verifying that 5 delete buttons are created

Starting URL: http://the-internet.herokuapp.com/add_remove_elements/

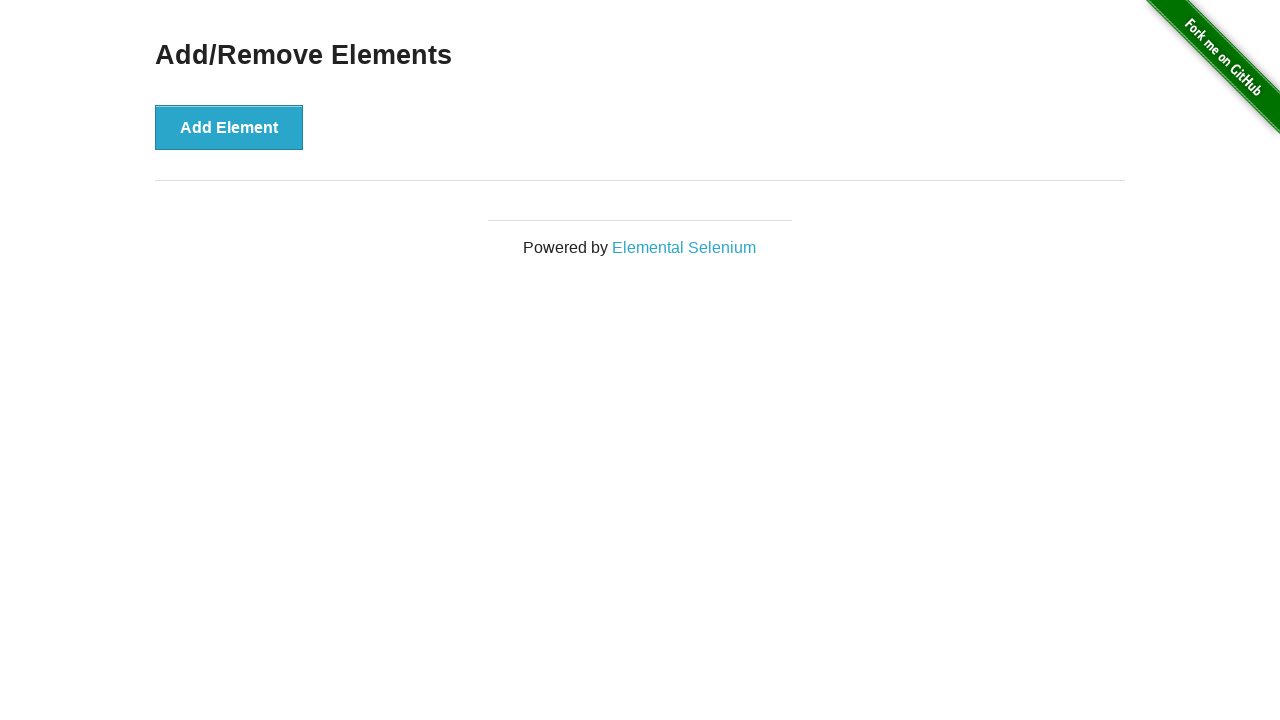

Clicked 'Add Element' button (iteration 1/5) at (229, 127) on [onclick='addElement()']
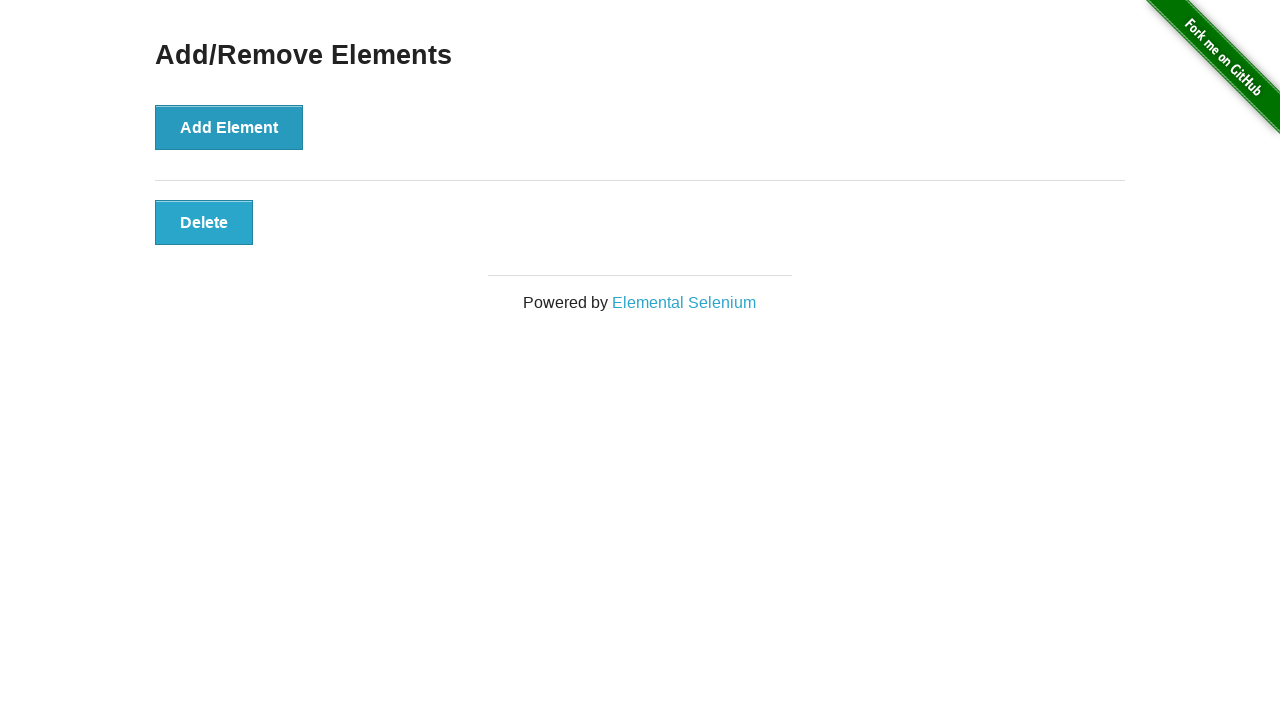

Clicked 'Add Element' button (iteration 2/5) at (229, 127) on [onclick='addElement()']
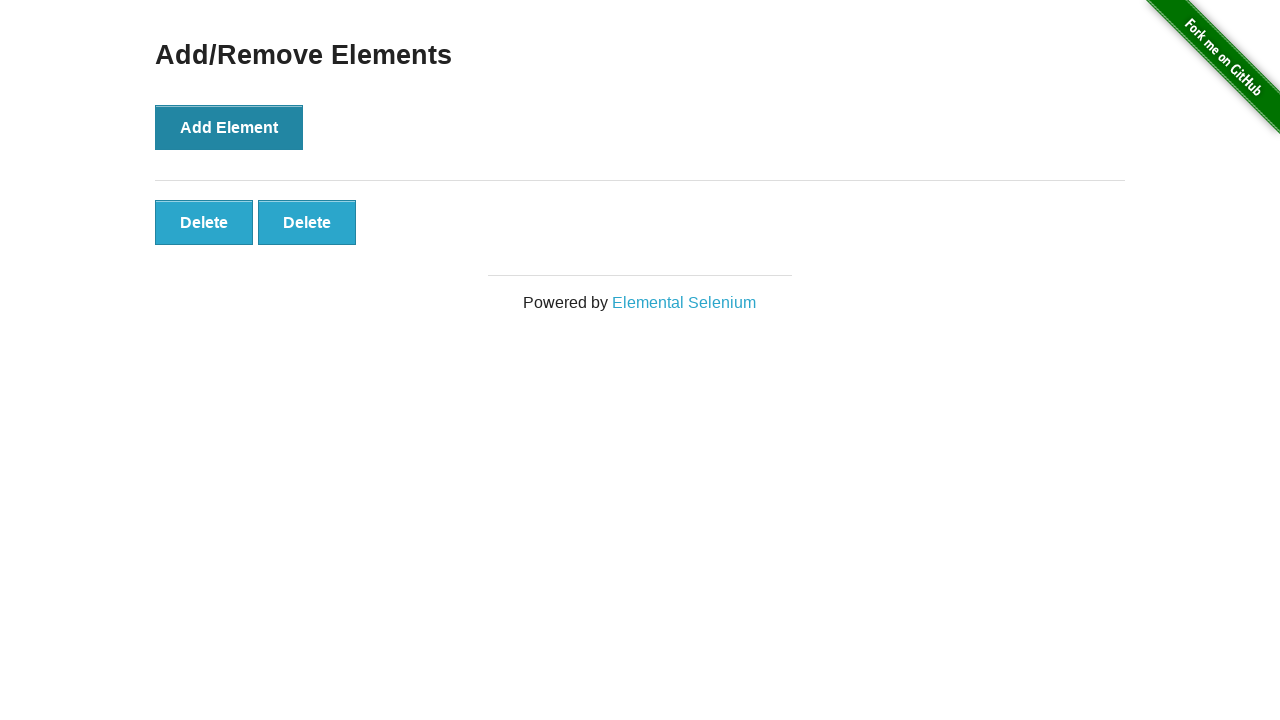

Clicked 'Add Element' button (iteration 3/5) at (229, 127) on [onclick='addElement()']
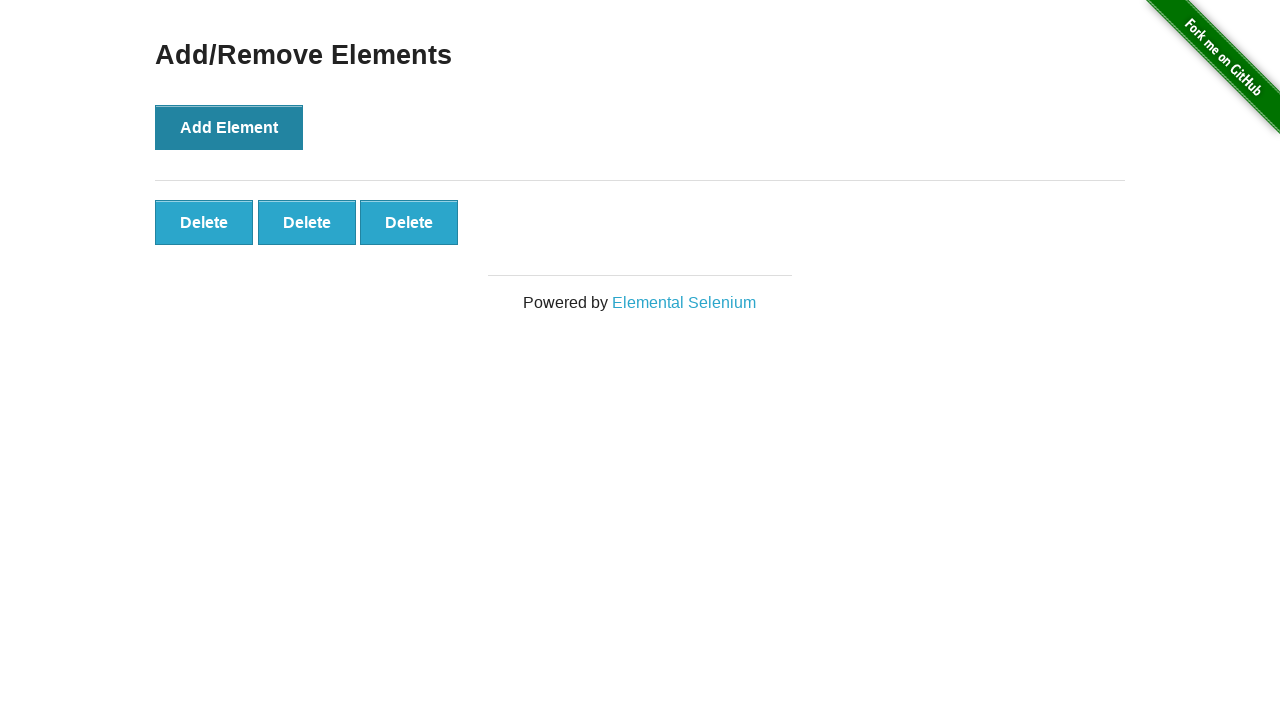

Clicked 'Add Element' button (iteration 4/5) at (229, 127) on [onclick='addElement()']
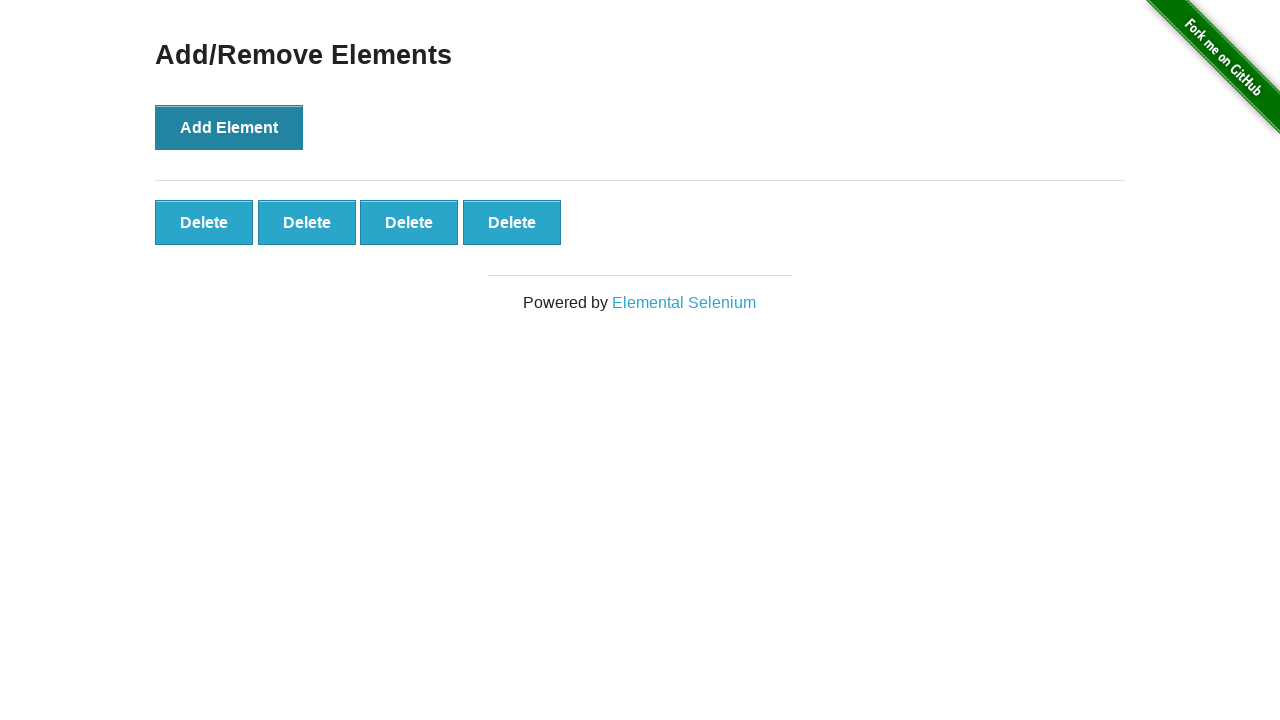

Clicked 'Add Element' button (iteration 5/5) at (229, 127) on [onclick='addElement()']
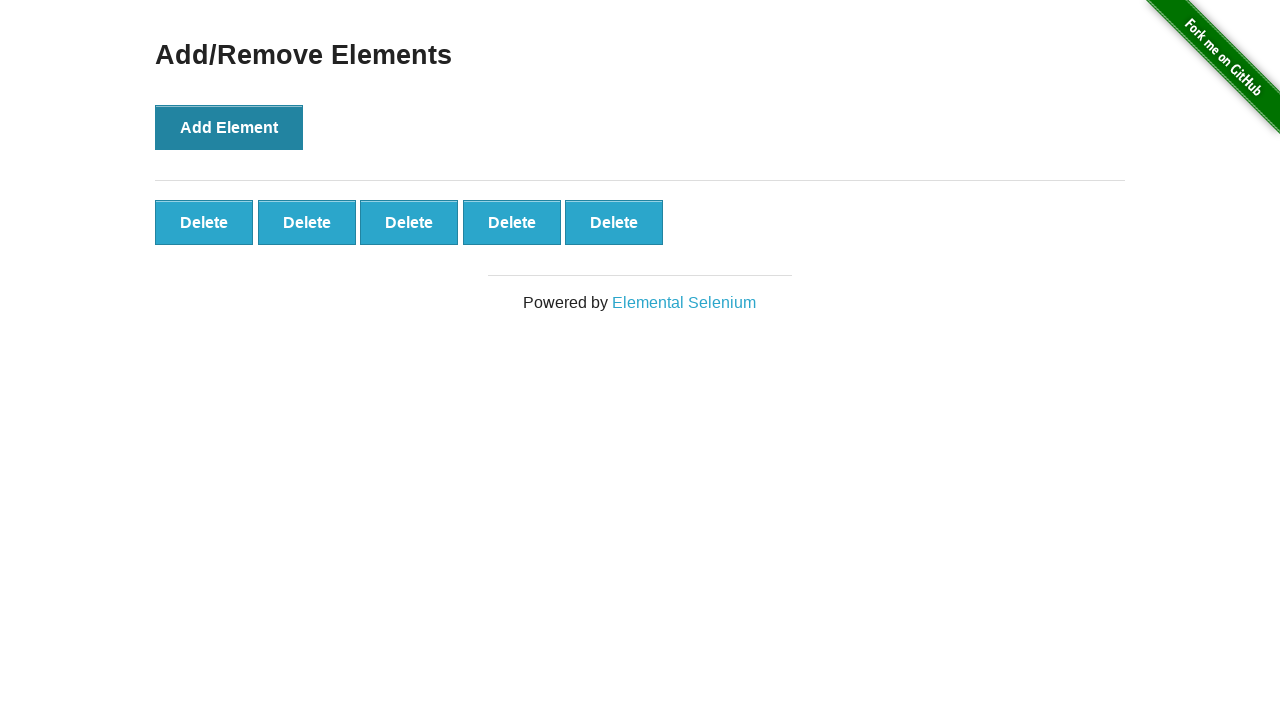

Waited for delete buttons to appear
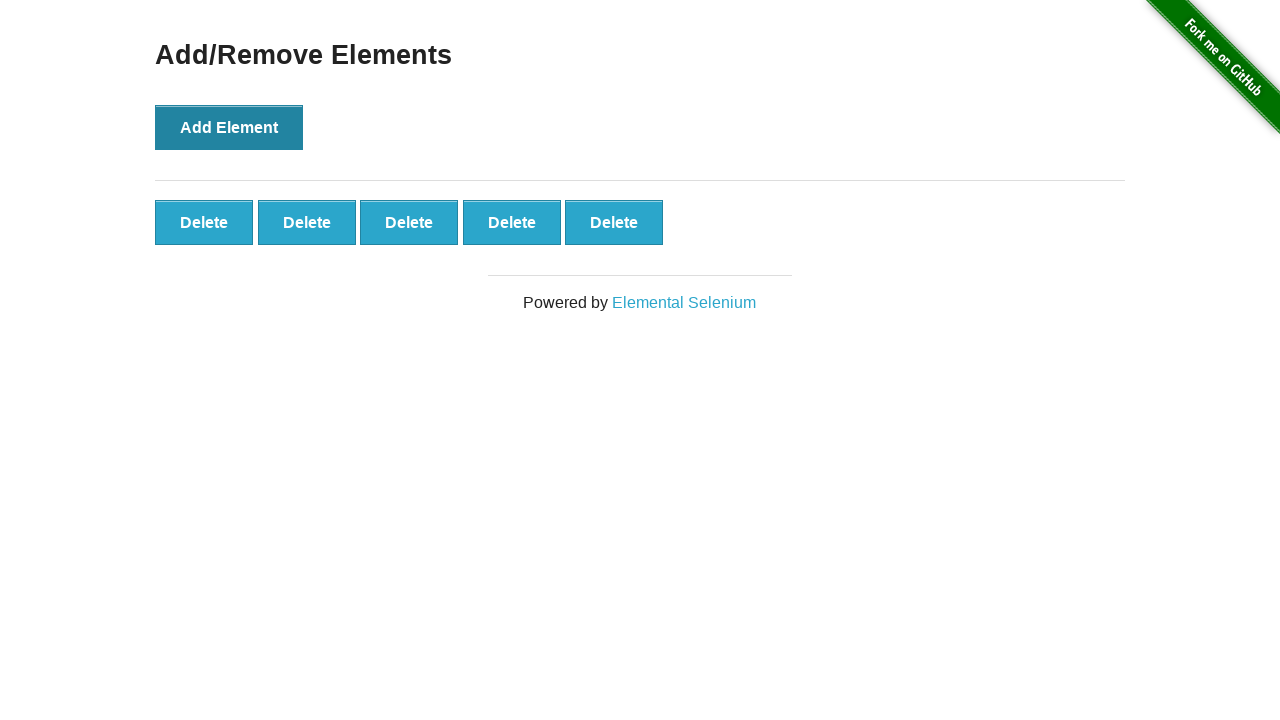

Verified that 5 delete buttons were created
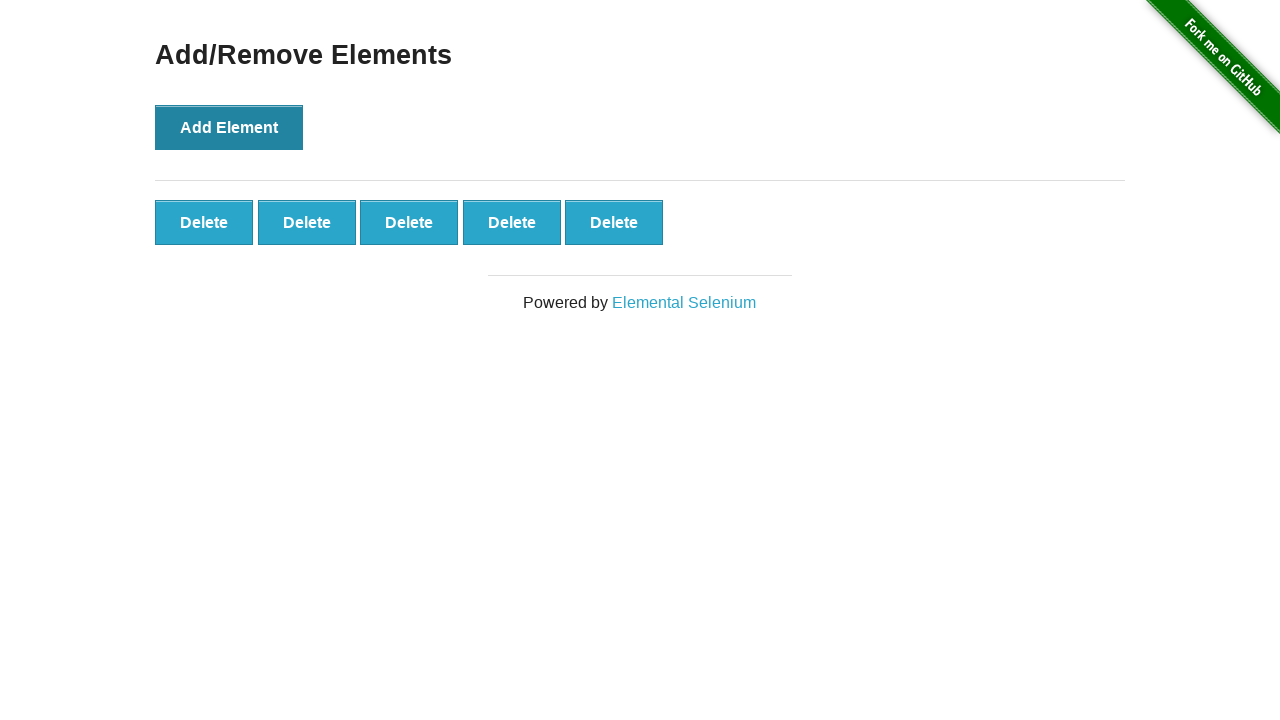

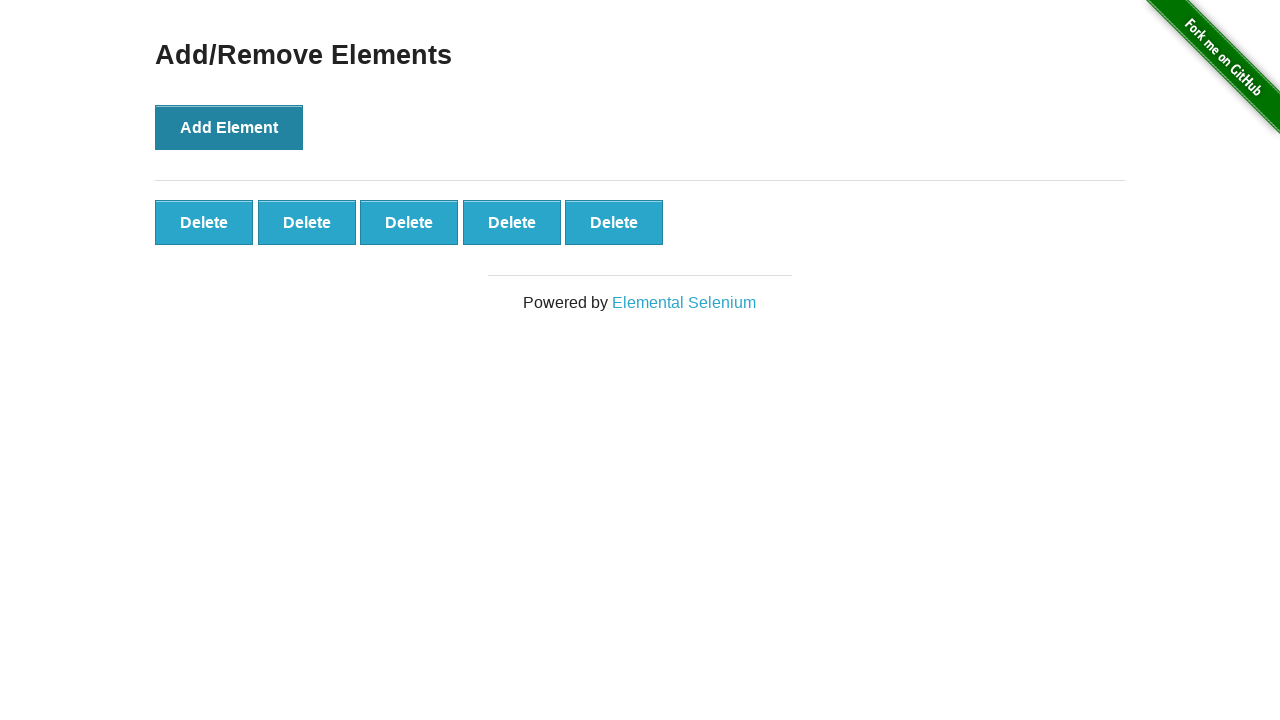